Tests window handling by clicking a button inside an iframe that opens a new window, then switches between windows and closes the child window

Starting URL: https://www.w3schools.com/jsref/tryit.asp?filename=tryjsref_win_open

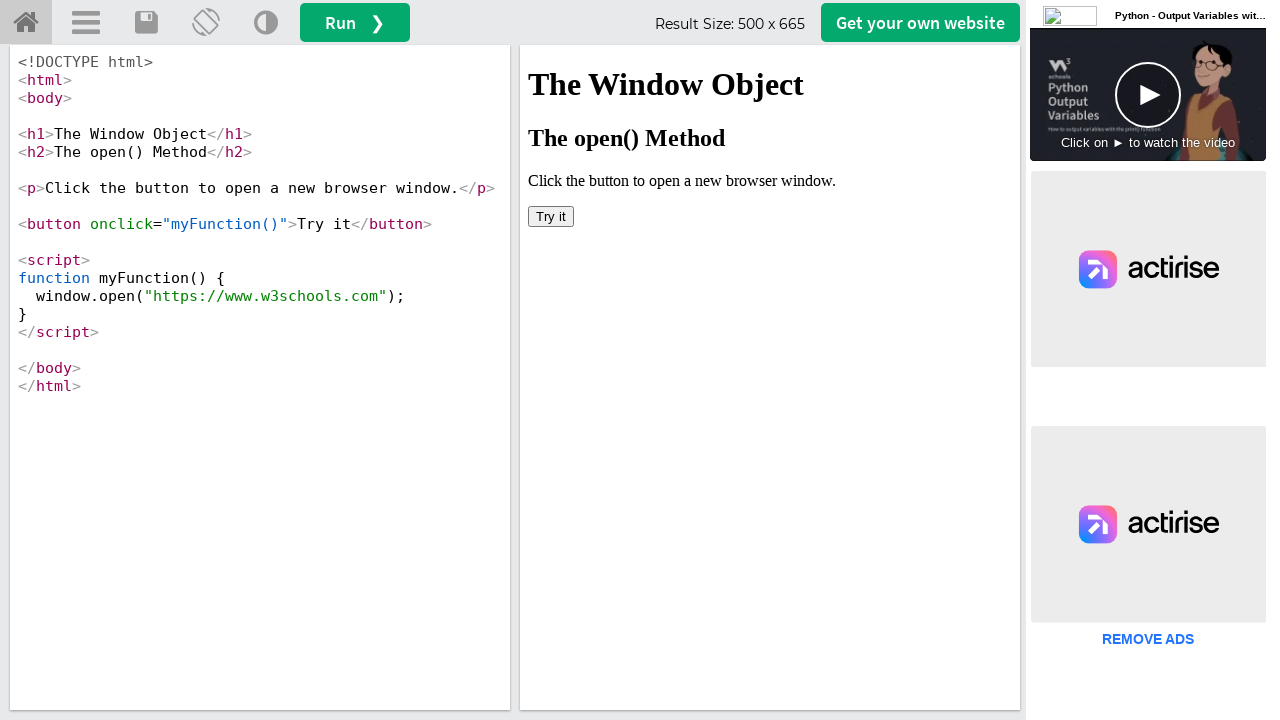

Located iframe with id 'iframeResult' containing the button
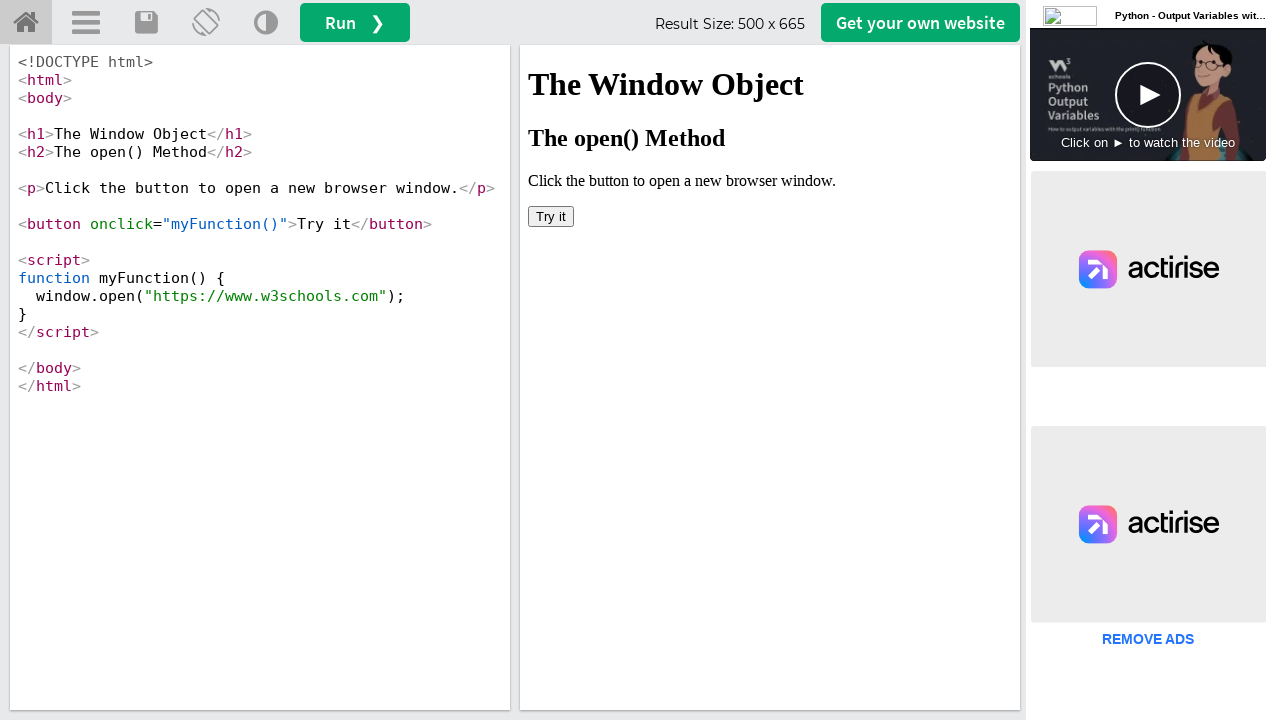

Clicked button inside iframe to open new window at (551, 216) on iframe[id='iframeResult'] >> internal:control=enter-frame >> button
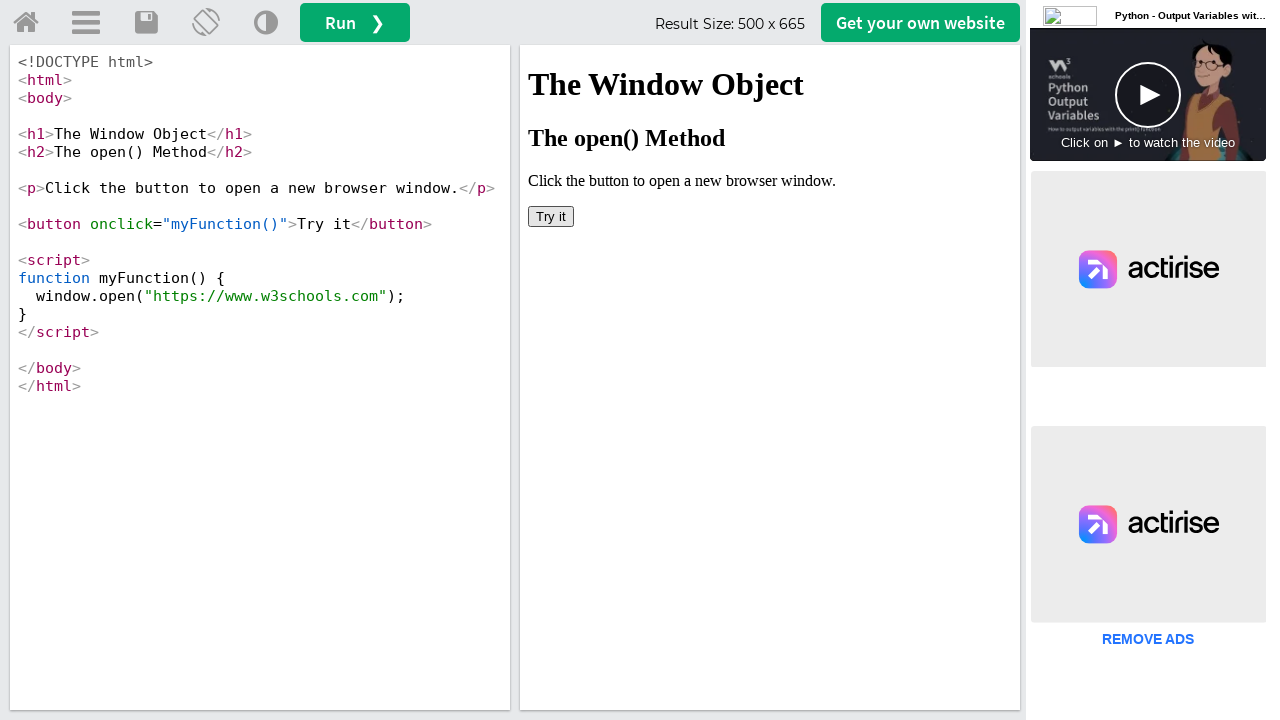

New window/page opened and captured
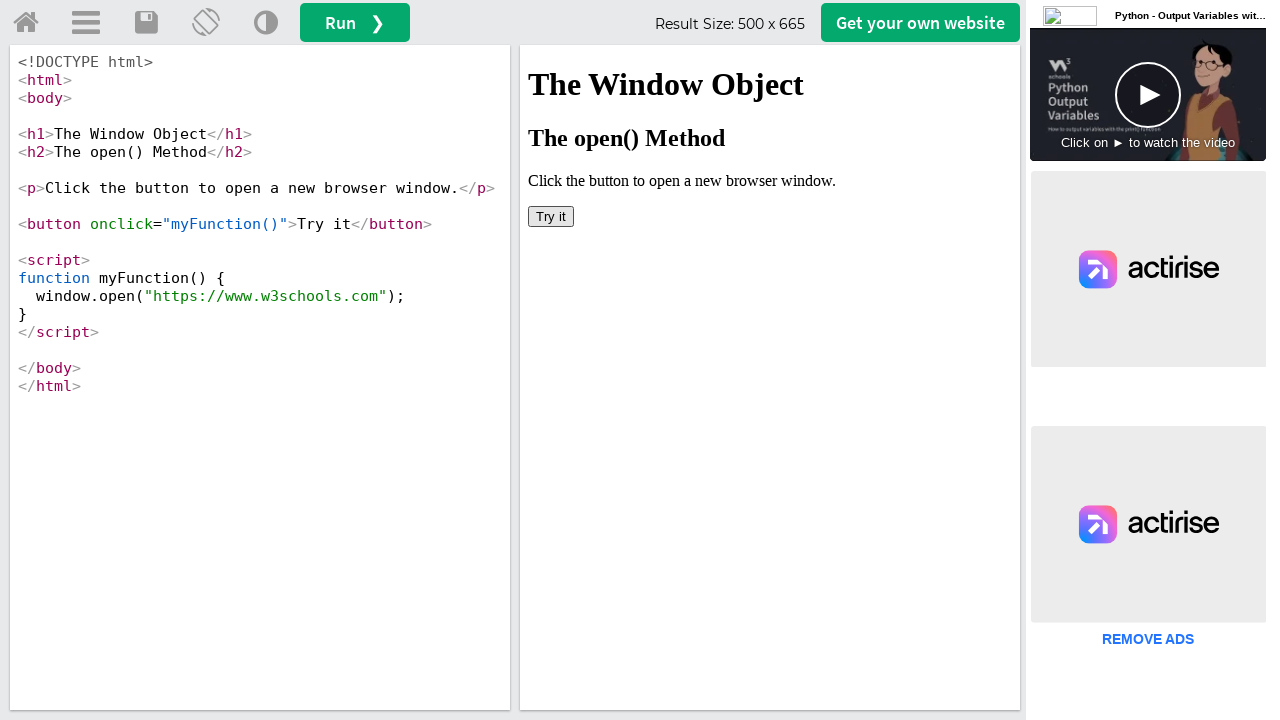

Child window finished loading
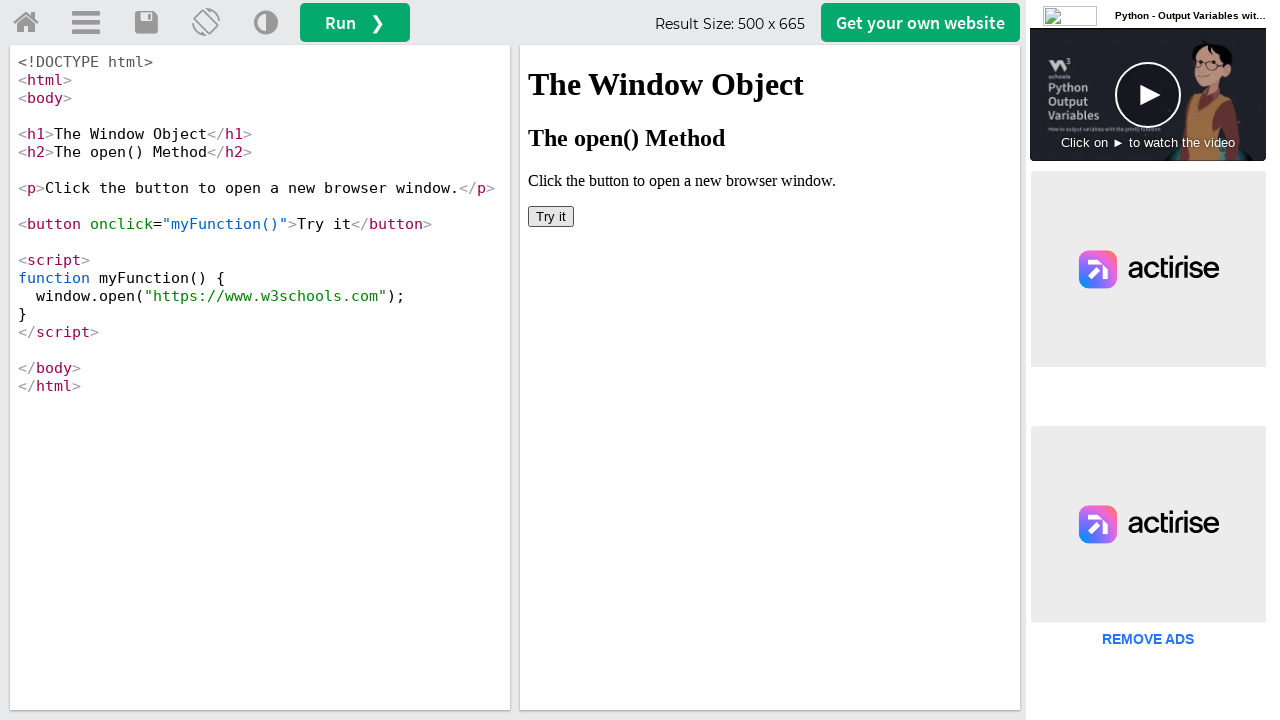

Retrieved child window title: W3Schools Online Web Tutorials
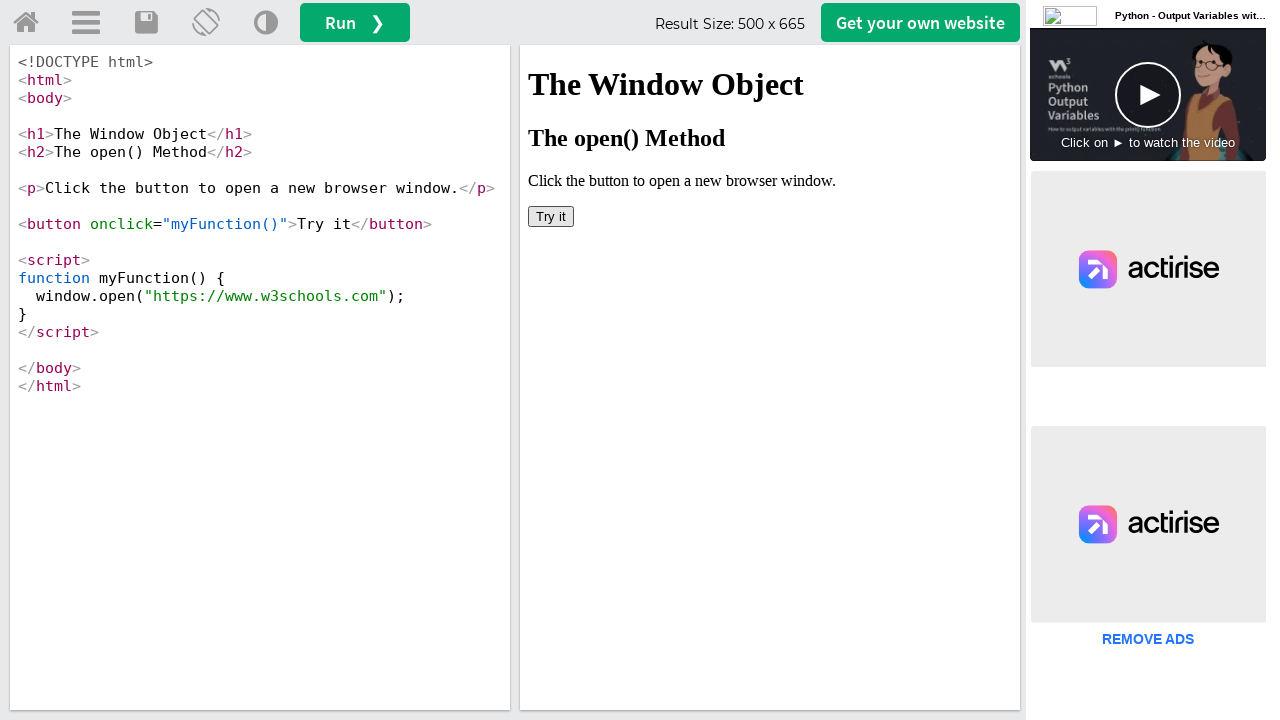

Closed child window
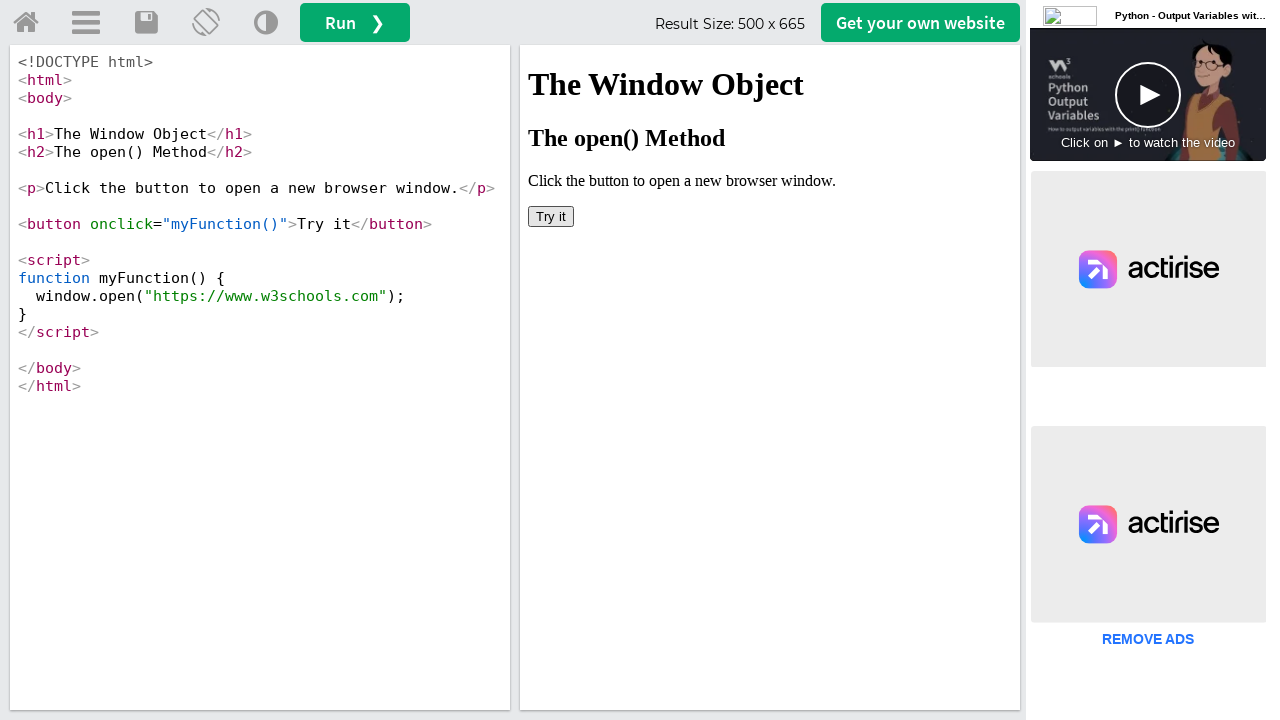

Retrieved parent window title: W3Schools Tryit Editor
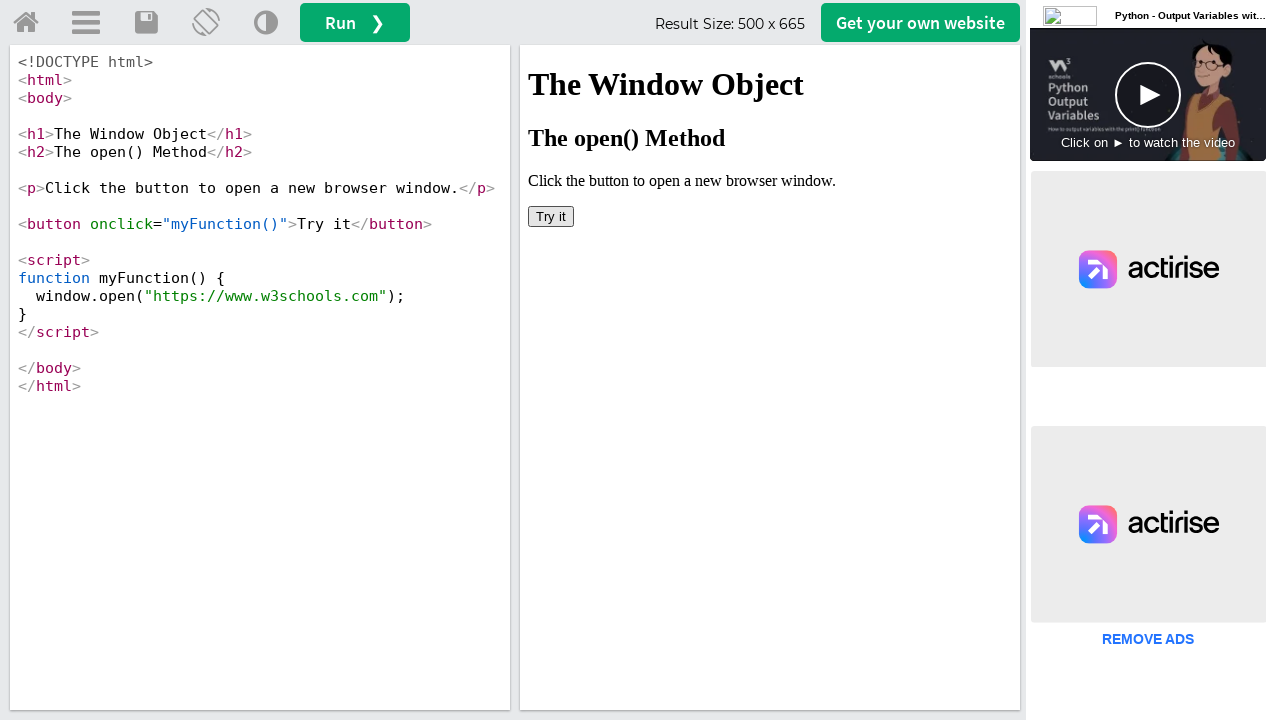

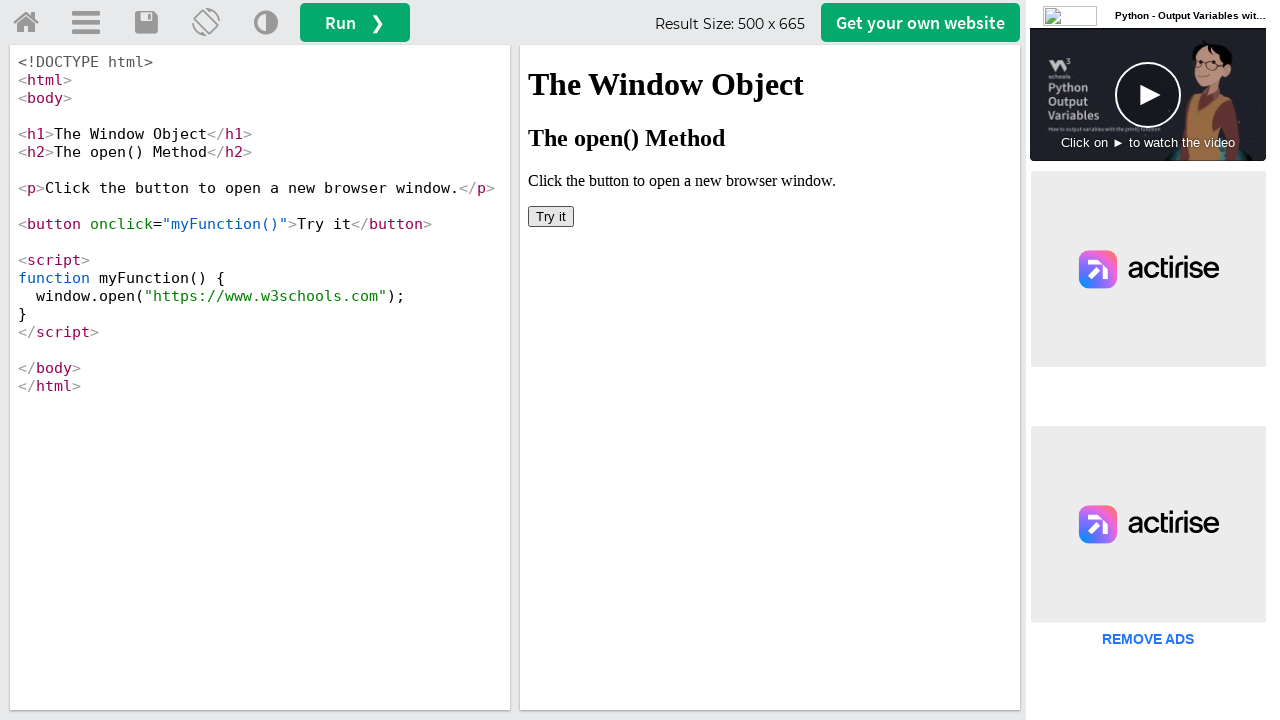